Tests browser window and tab handling by clicking buttons that open new tabs/windows, switching to them, verifying their content, and switching back to the original window.

Starting URL: https://demoqa.com/browser-windows

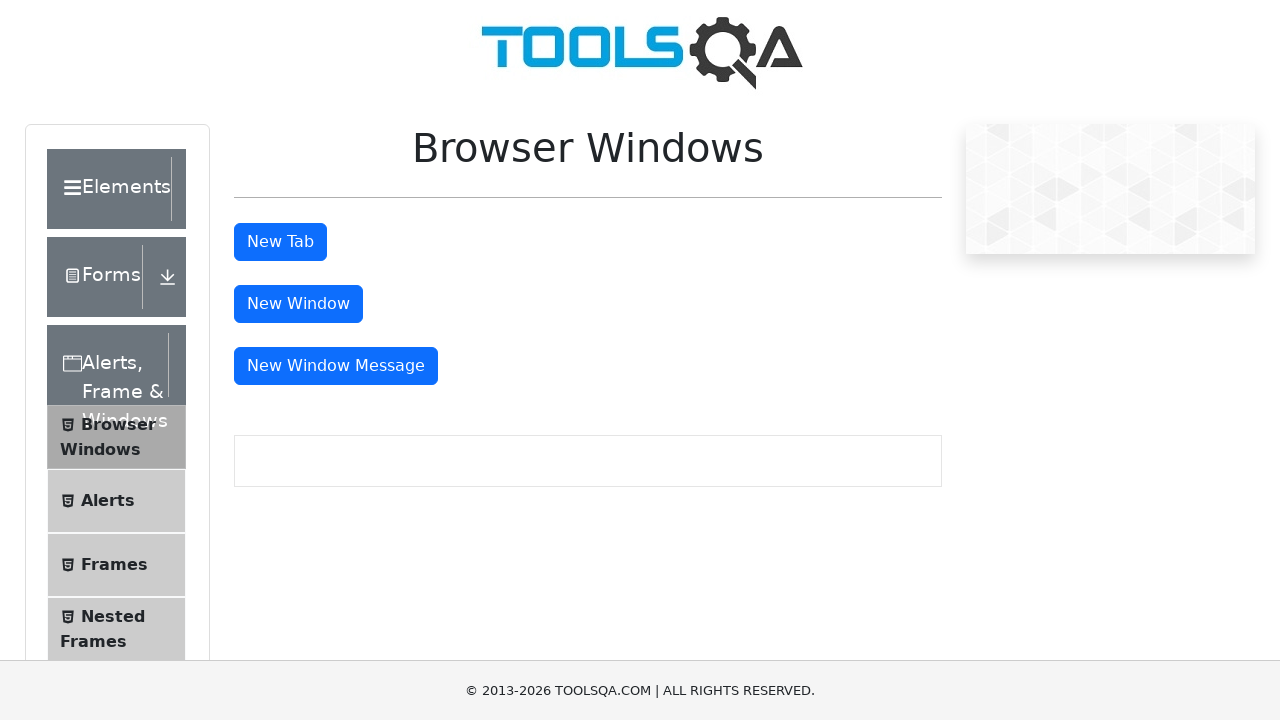

Clicked the 'New Tab' button at (280, 242) on #tabButton
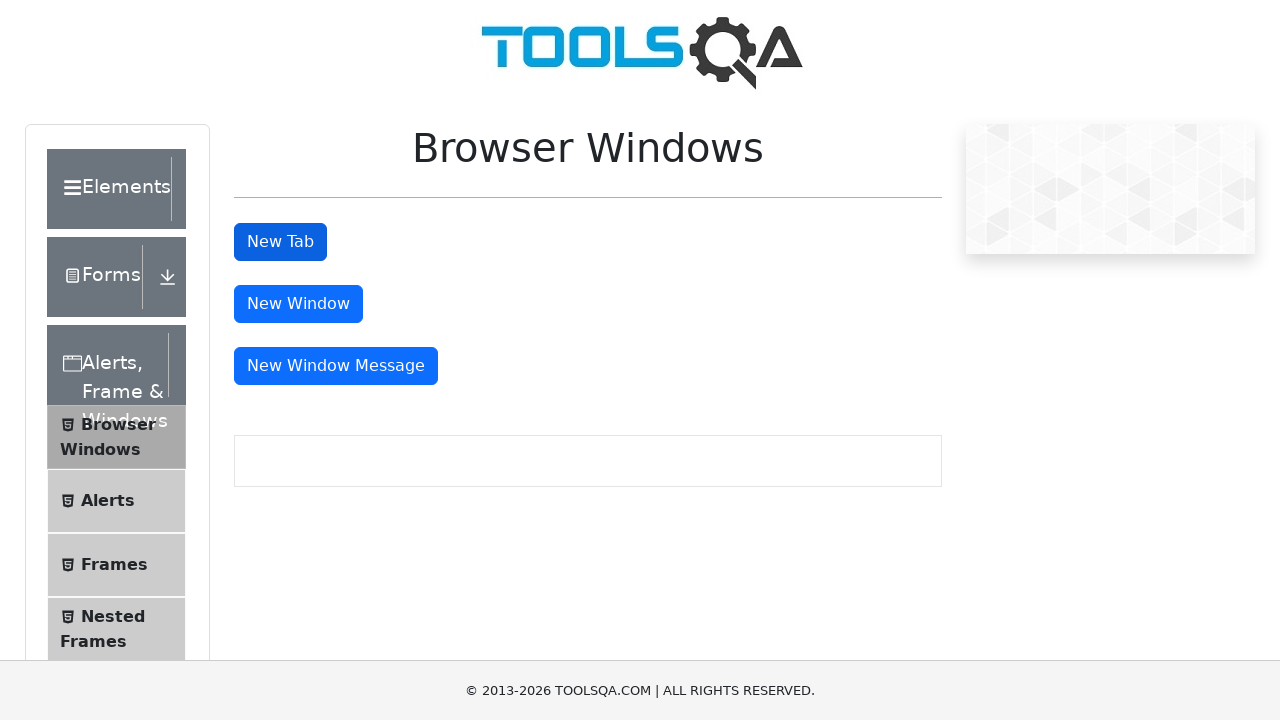

Clicked 'New Tab' button and waited for new tab to open at (280, 242) on #tabButton
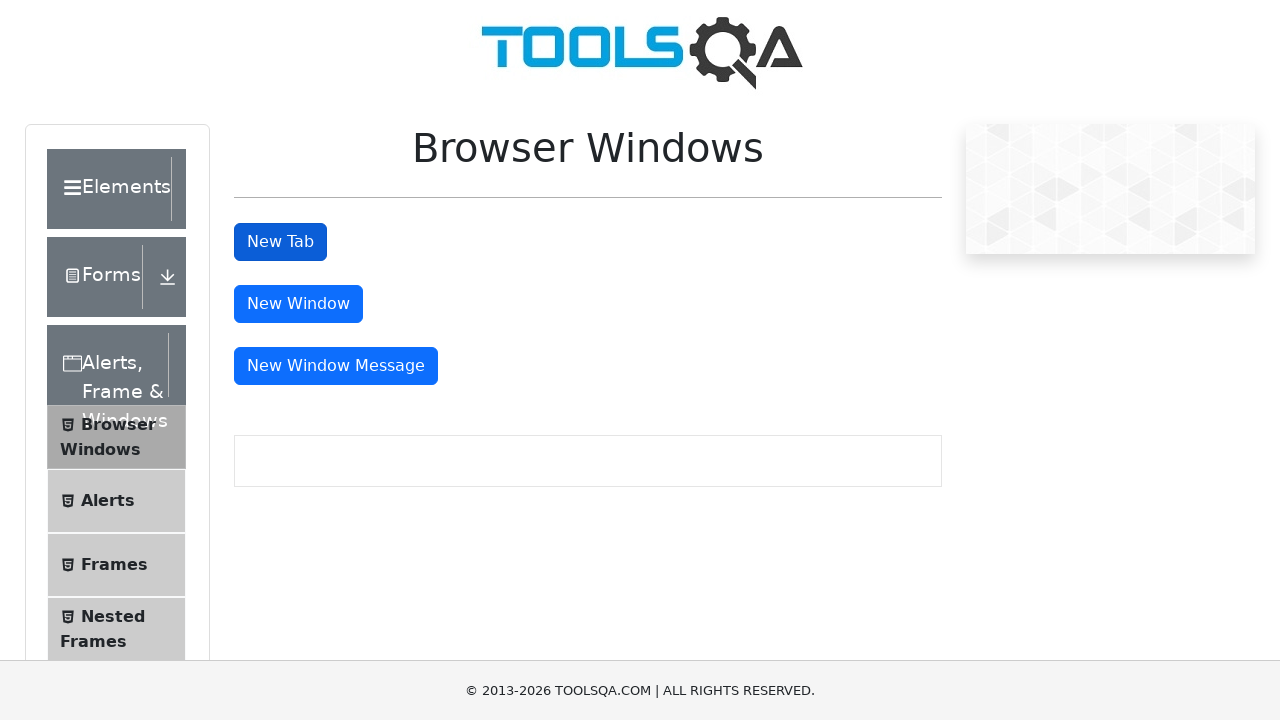

New tab loaded completely
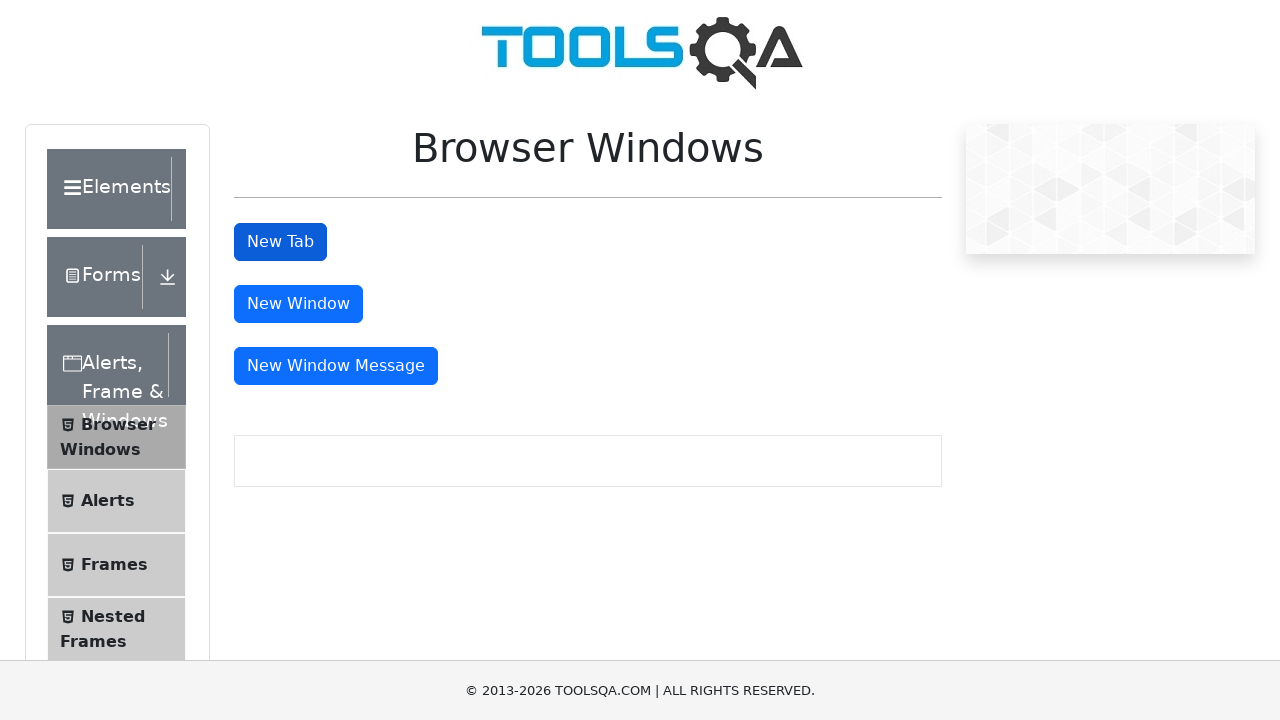

Retrieved heading text from new tab: 'This is a sample page'
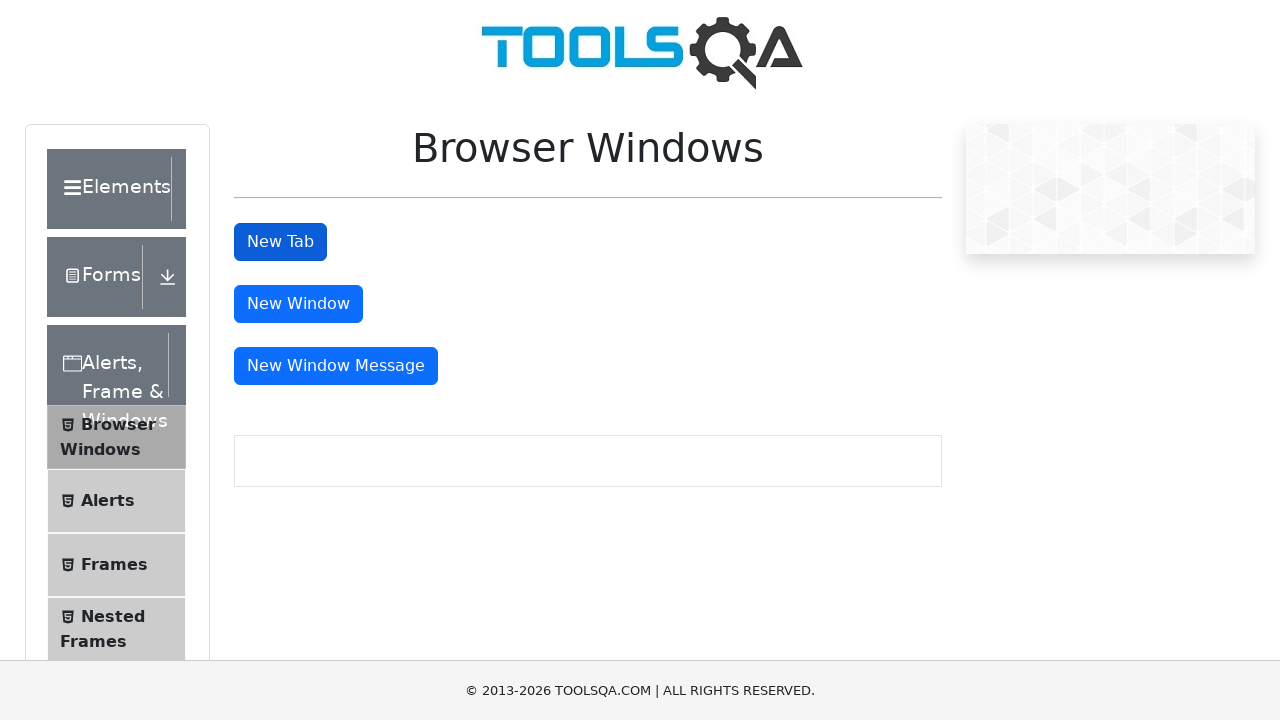

Verified new tab heading matches expected text
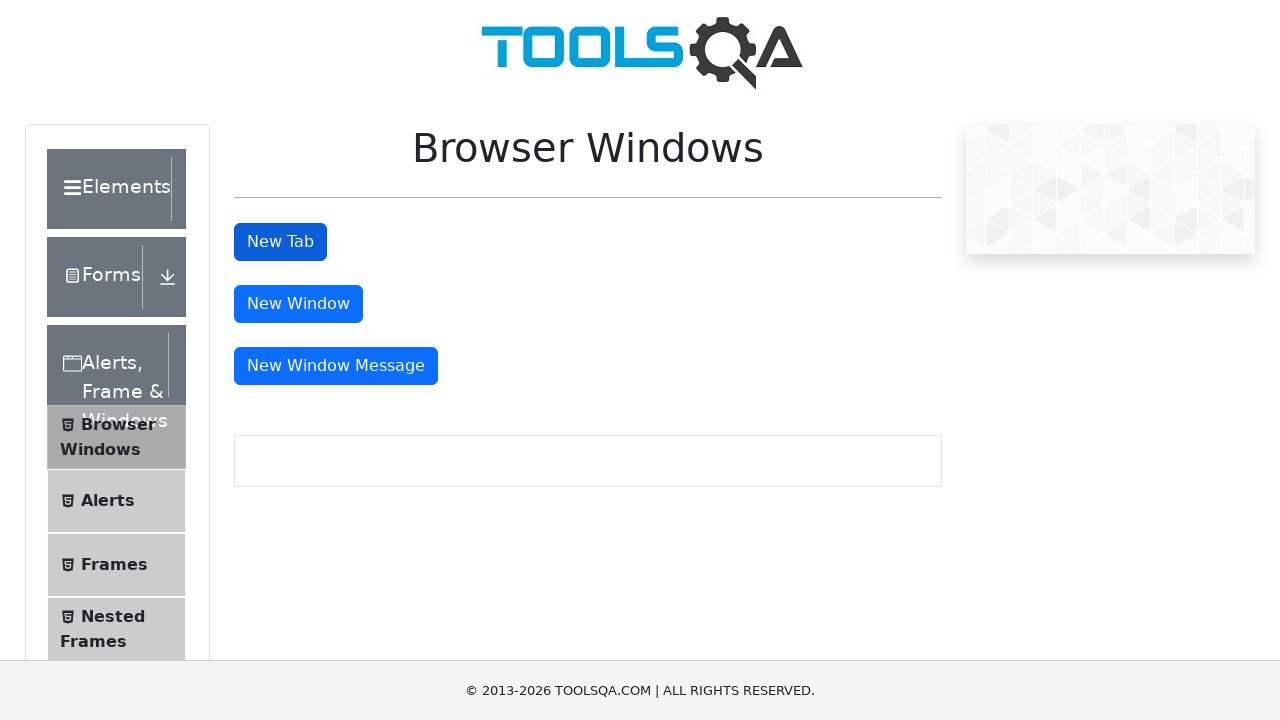

Closed the new tab
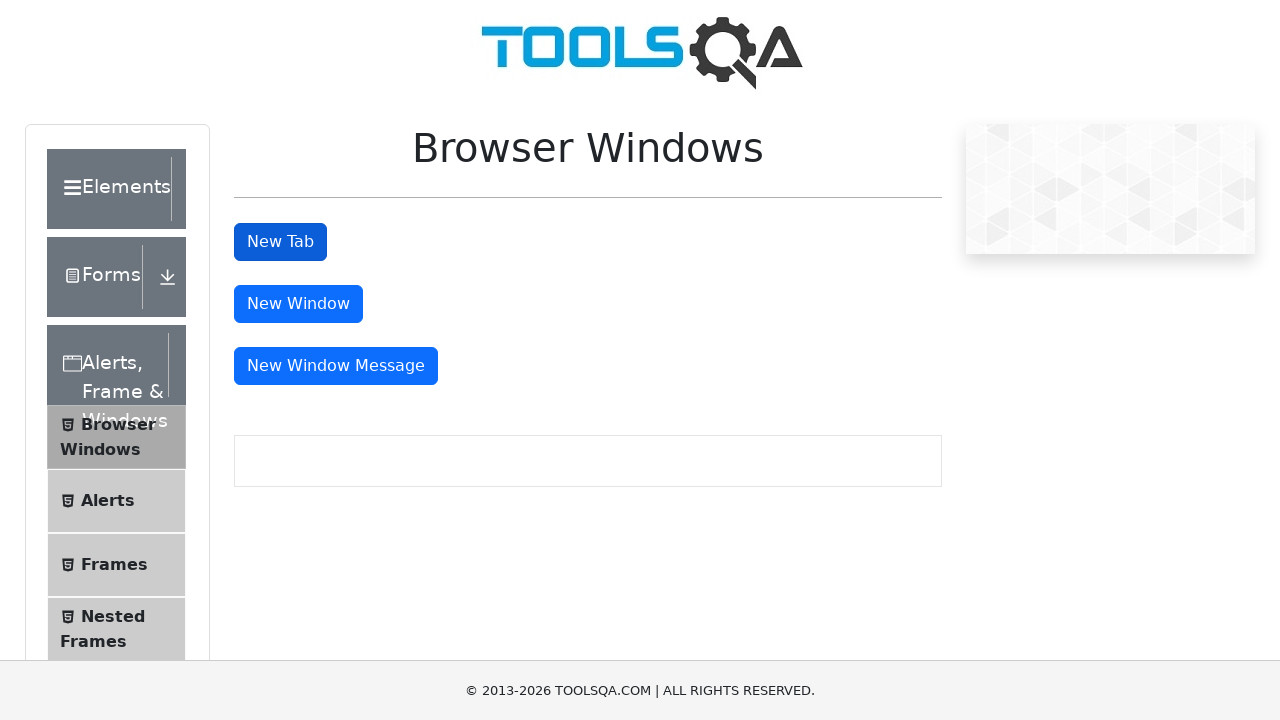

Clicked the 'New Window' button and waited for new window to open at (298, 304) on #windowButton
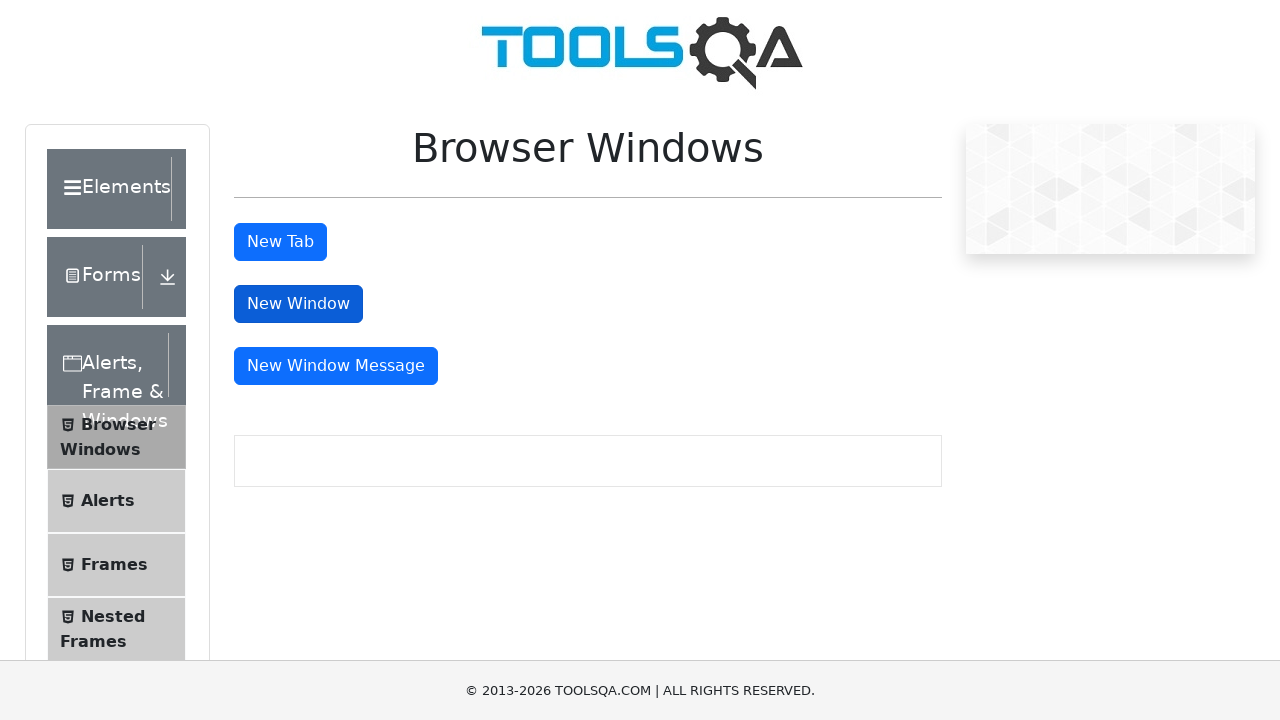

New window loaded completely
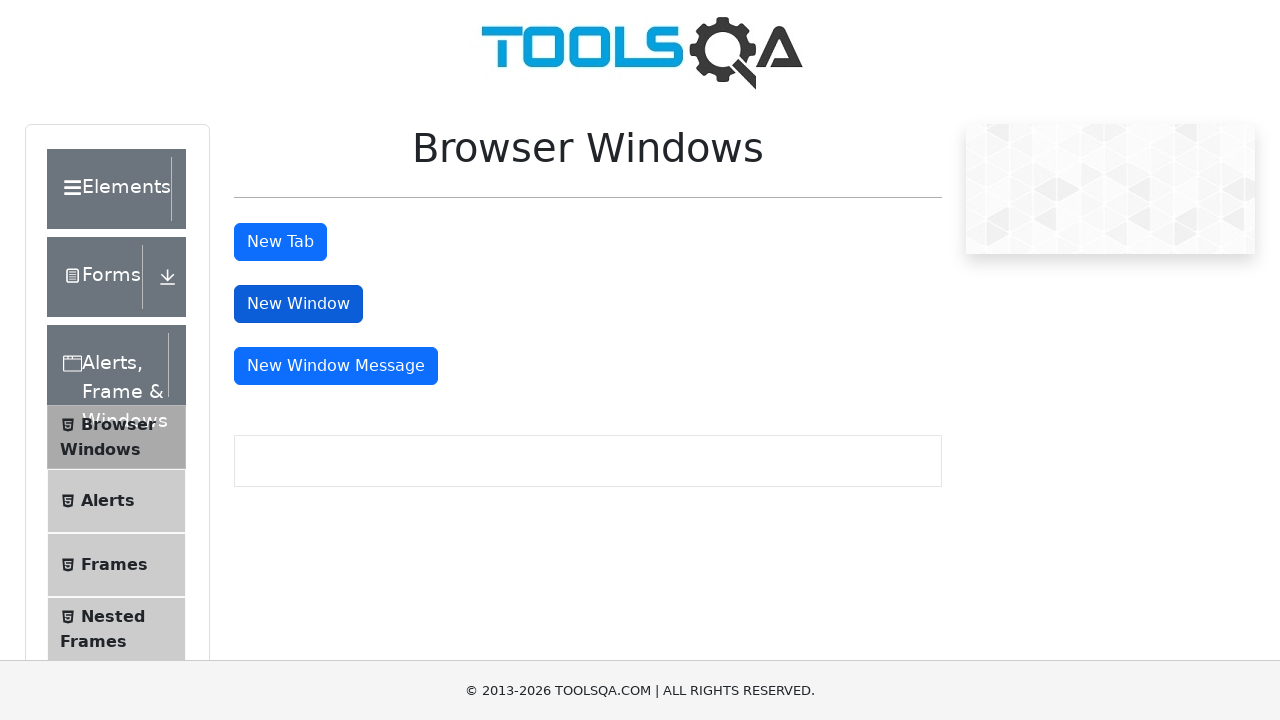

Retrieved heading text from new window: 'This is a sample page'
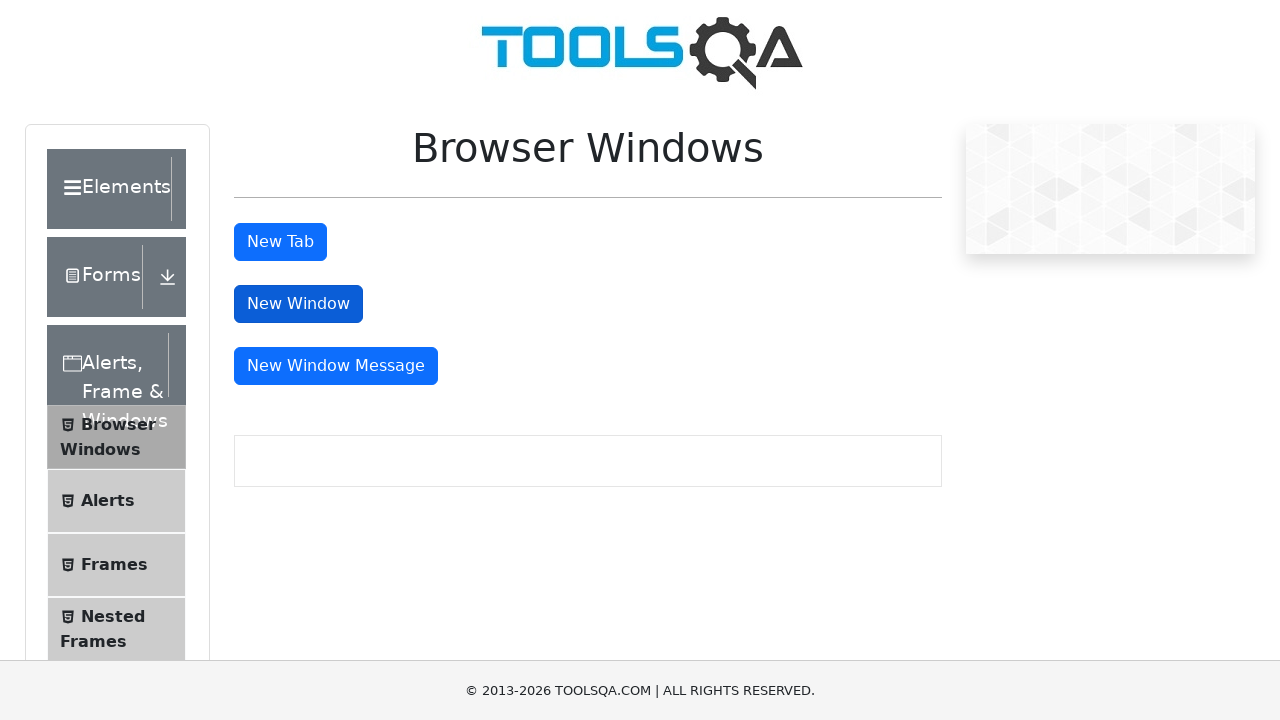

Verified new window heading matches expected text
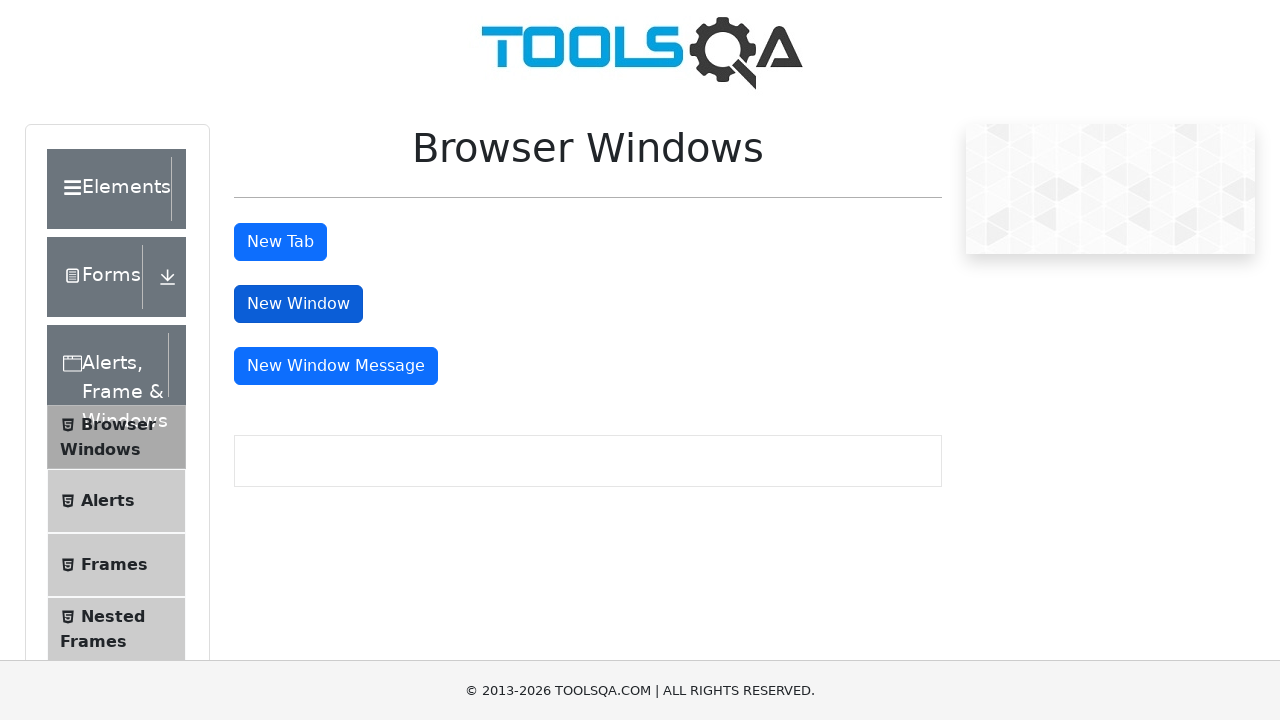

Closed the new window
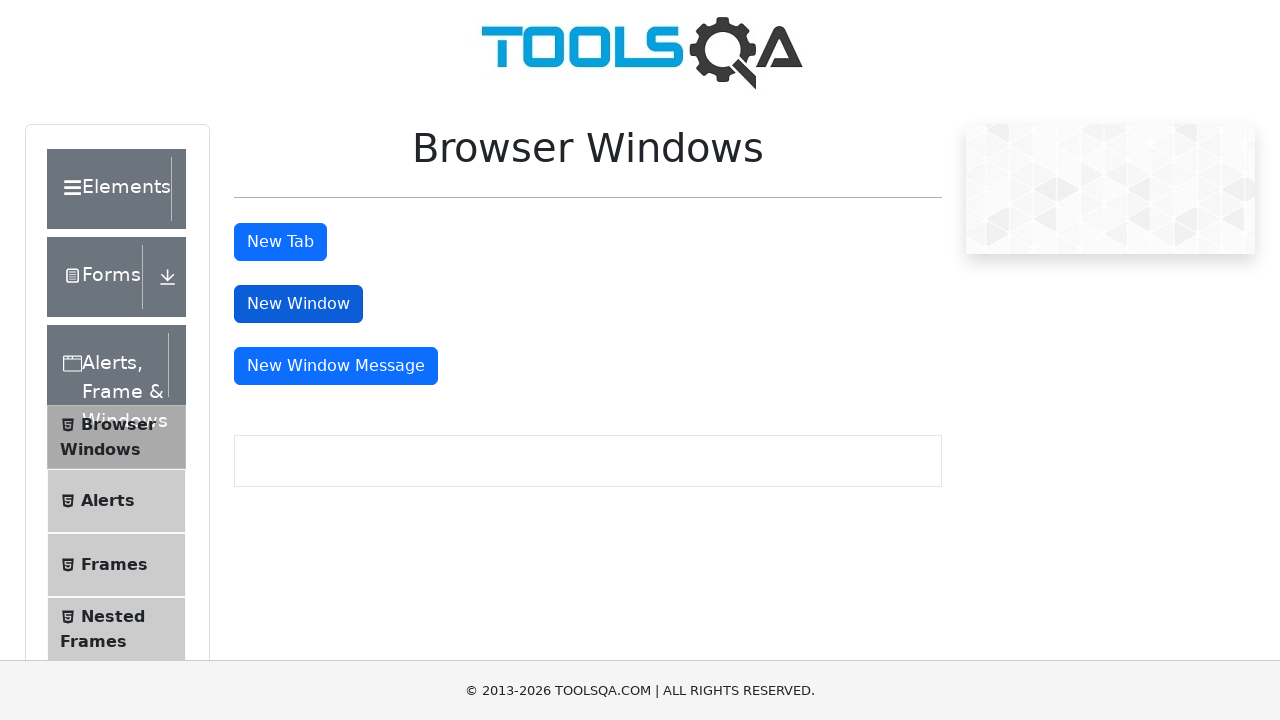

Clicked the 'New Window Message' button and waited for new window to open at (336, 366) on #messageWindowButton
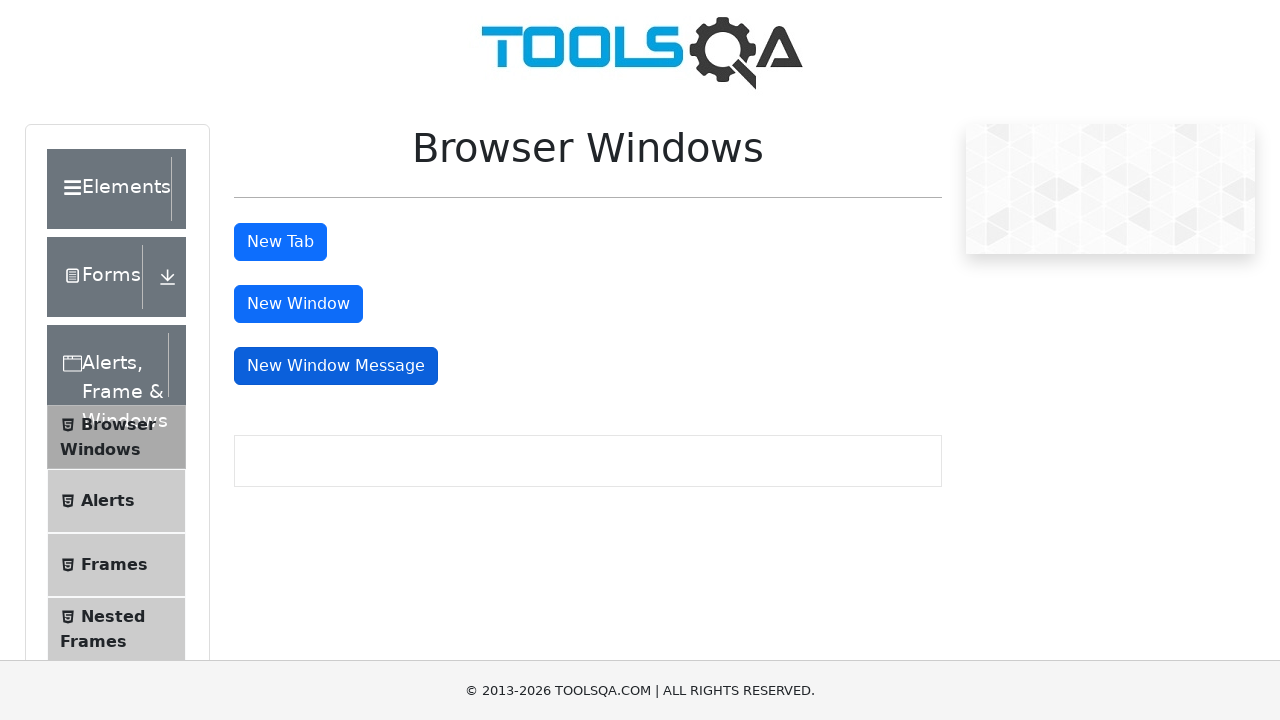

Message window loaded completely
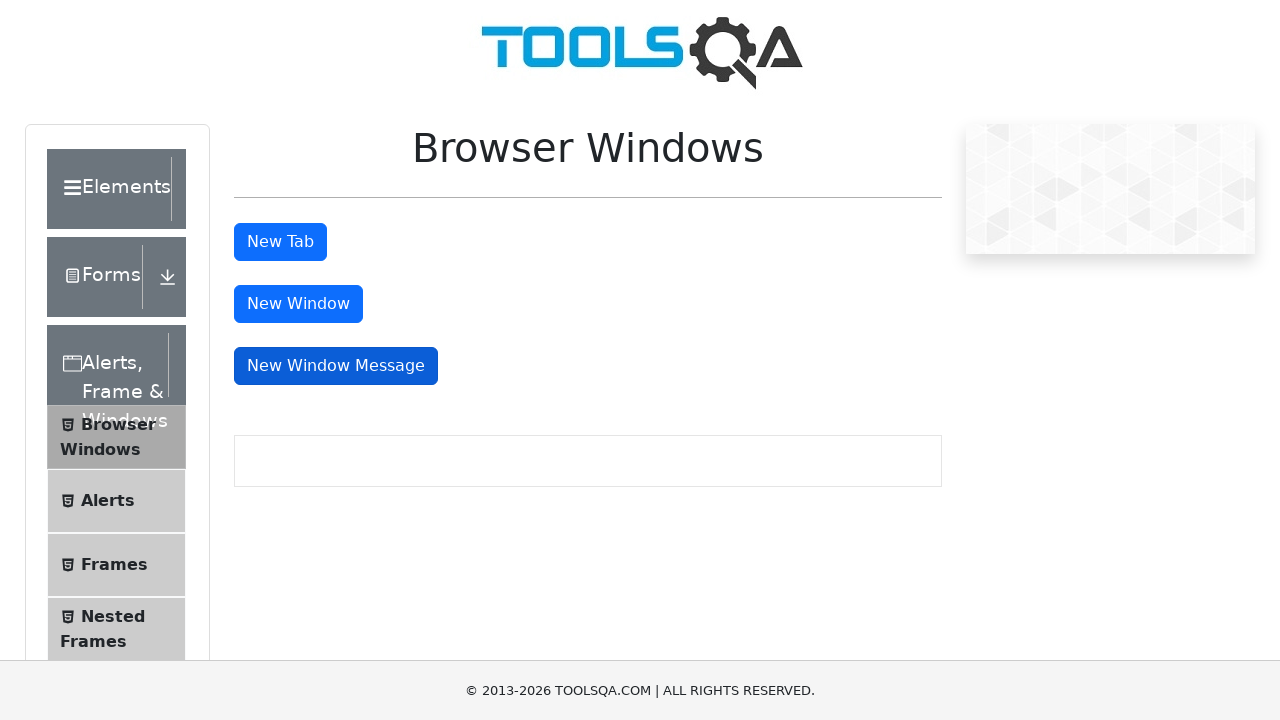

Retrieved message text from window
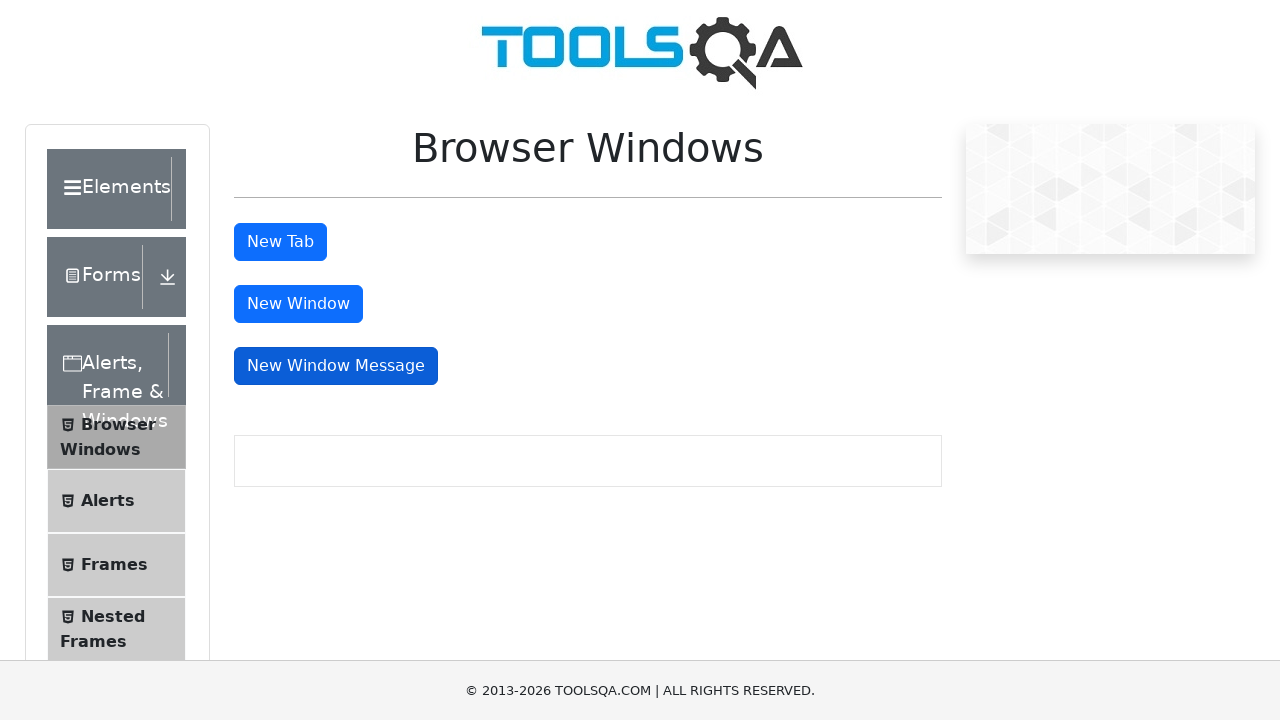

Verified message window text matches expected content
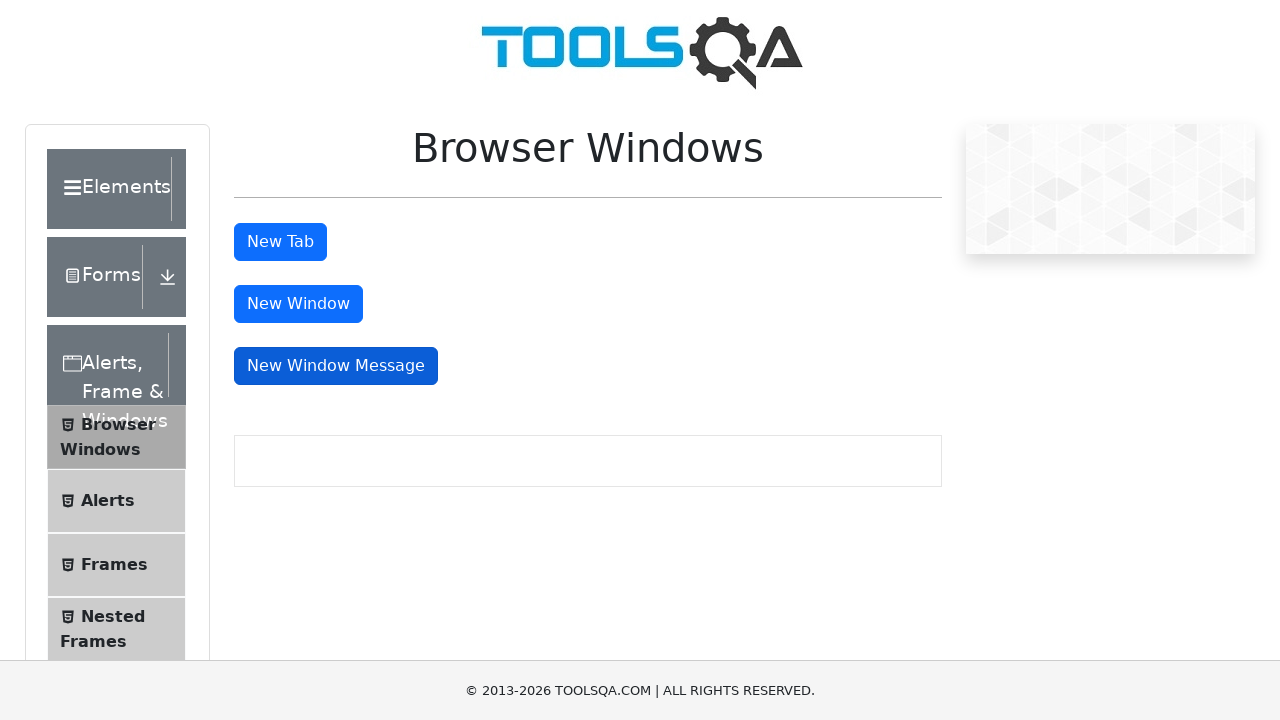

Closed the message window
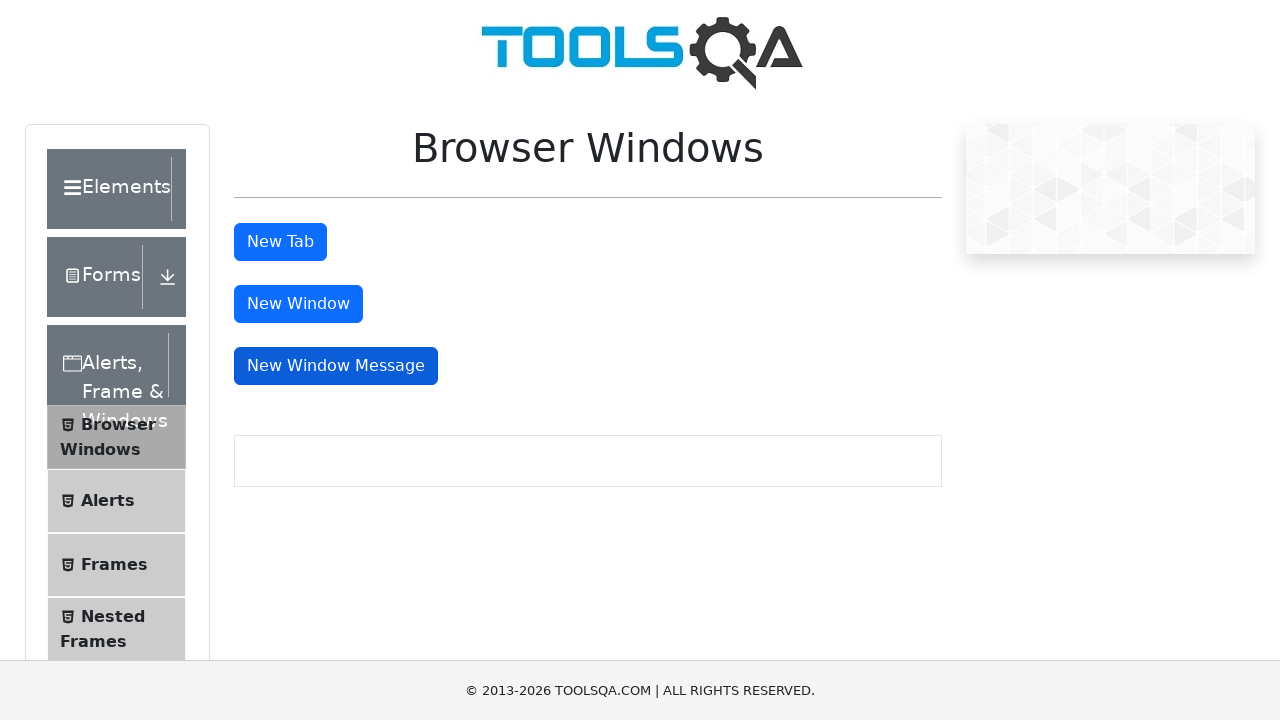

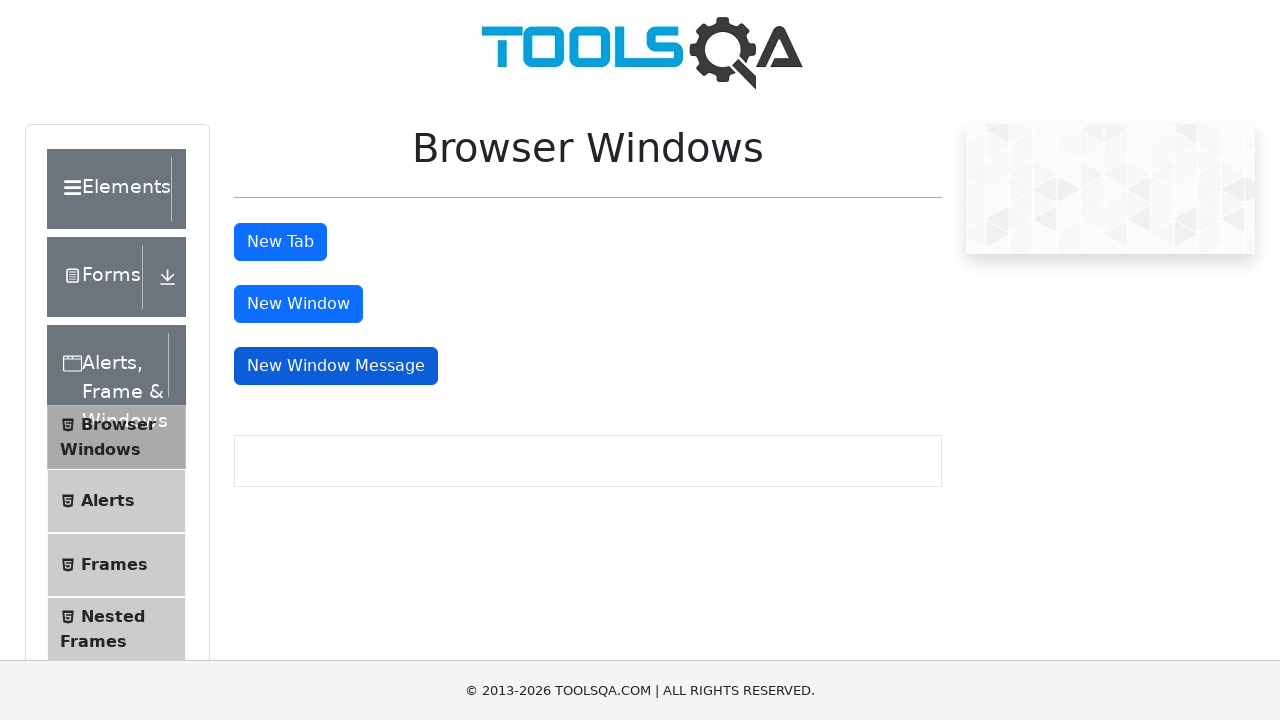